Tests JavaScript alert handling by clicking a button to trigger an alert, then accepting the alert dialog.

Starting URL: https://the-internet.herokuapp.com/javascript_alerts

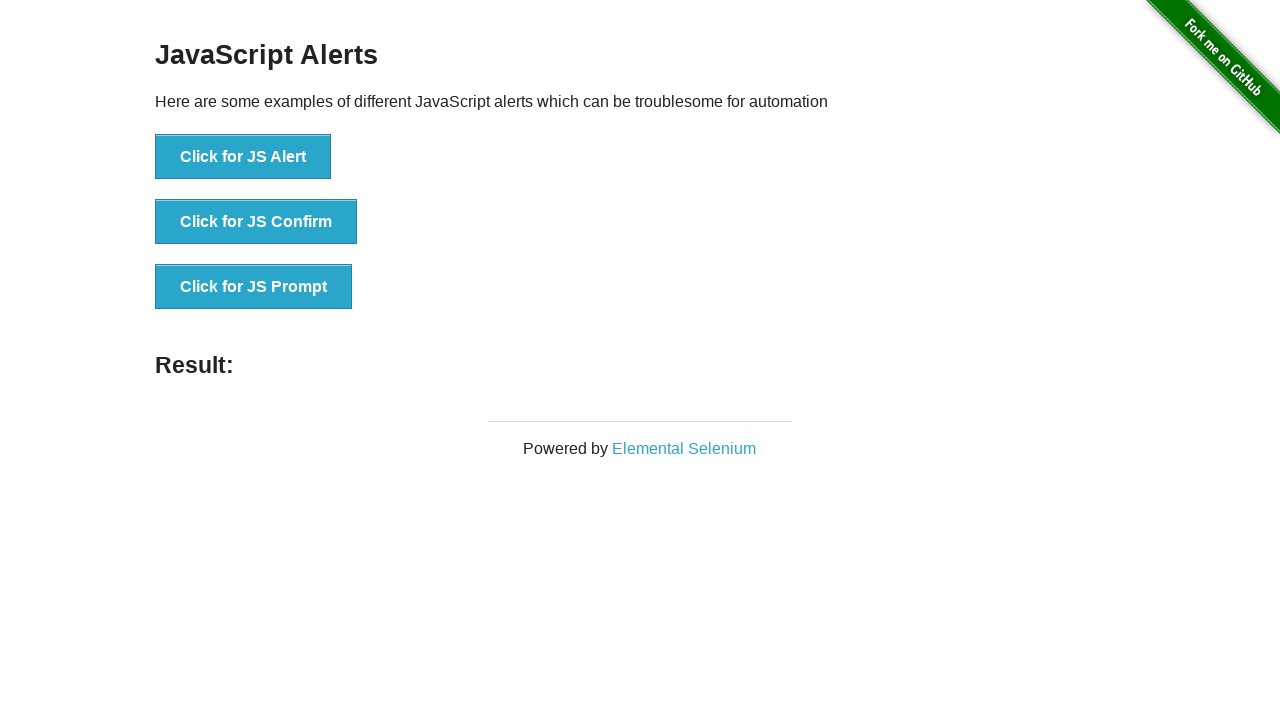

Navigated to JavaScript alerts test page
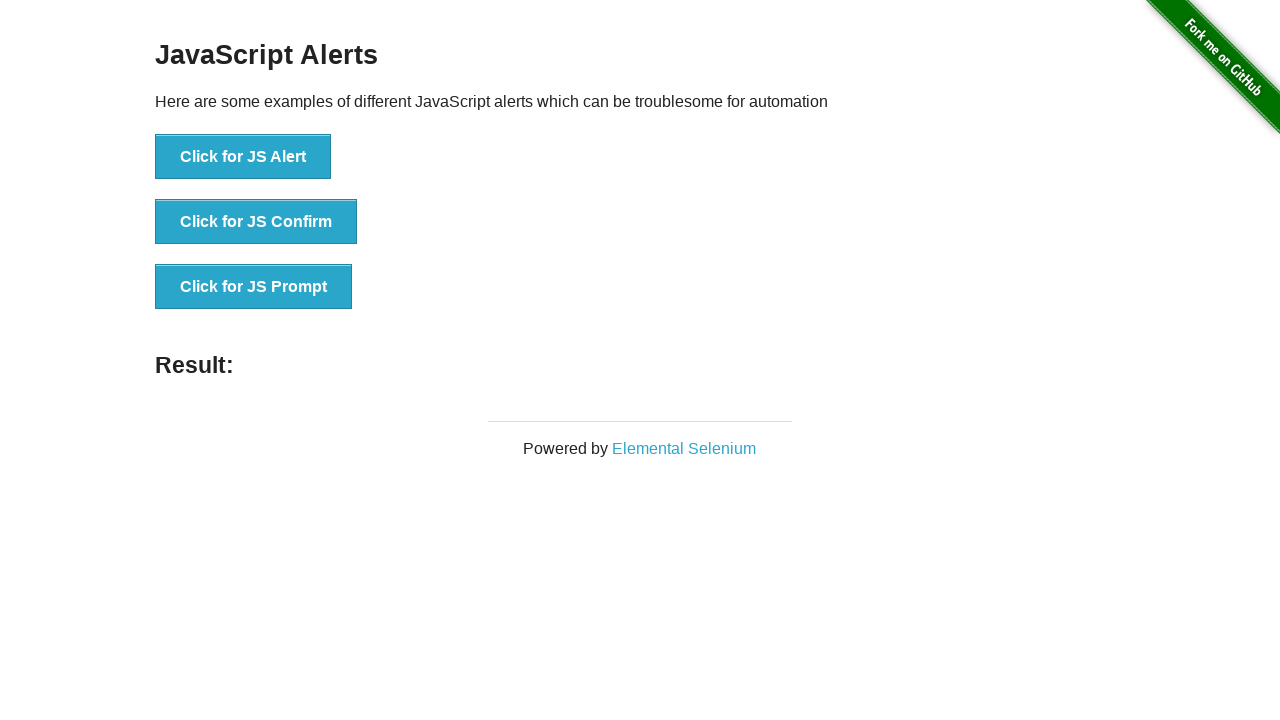

Set up dialog handler to accept alerts
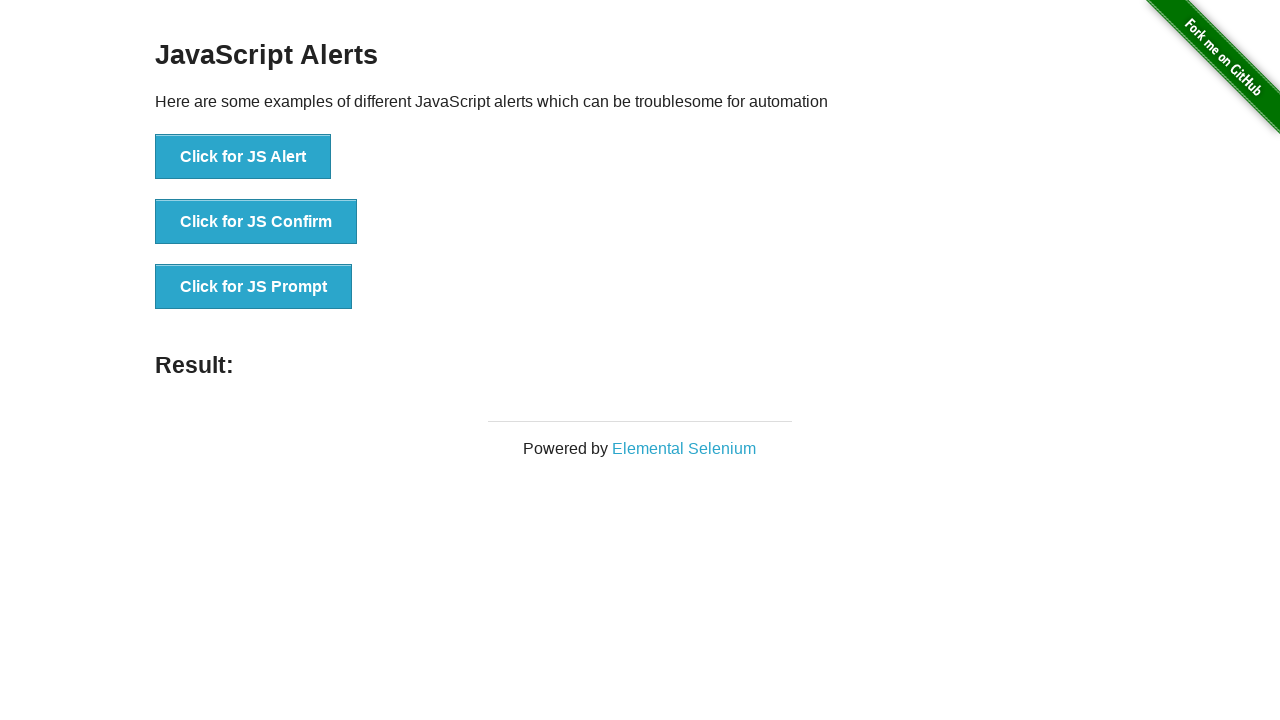

Clicked button to trigger JavaScript alert at (243, 157) on xpath=//button[normalize-space()='Click for JS Alert']
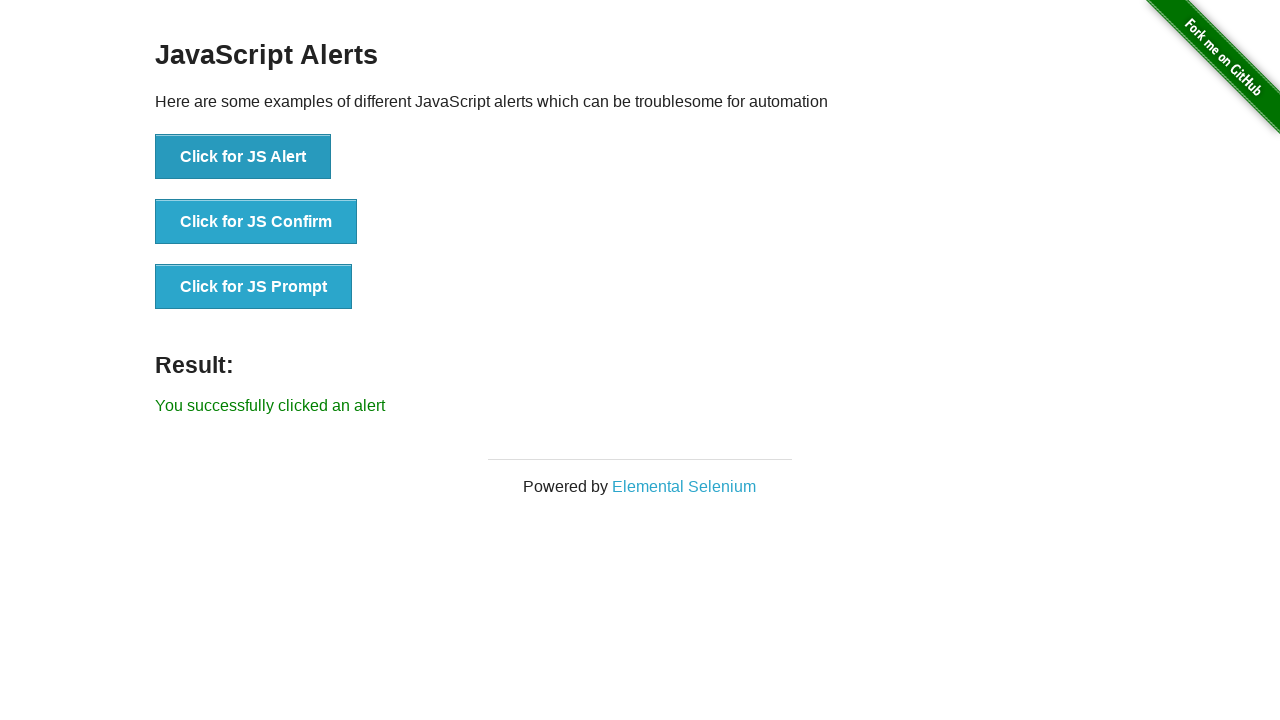

Alert was accepted and result message appeared
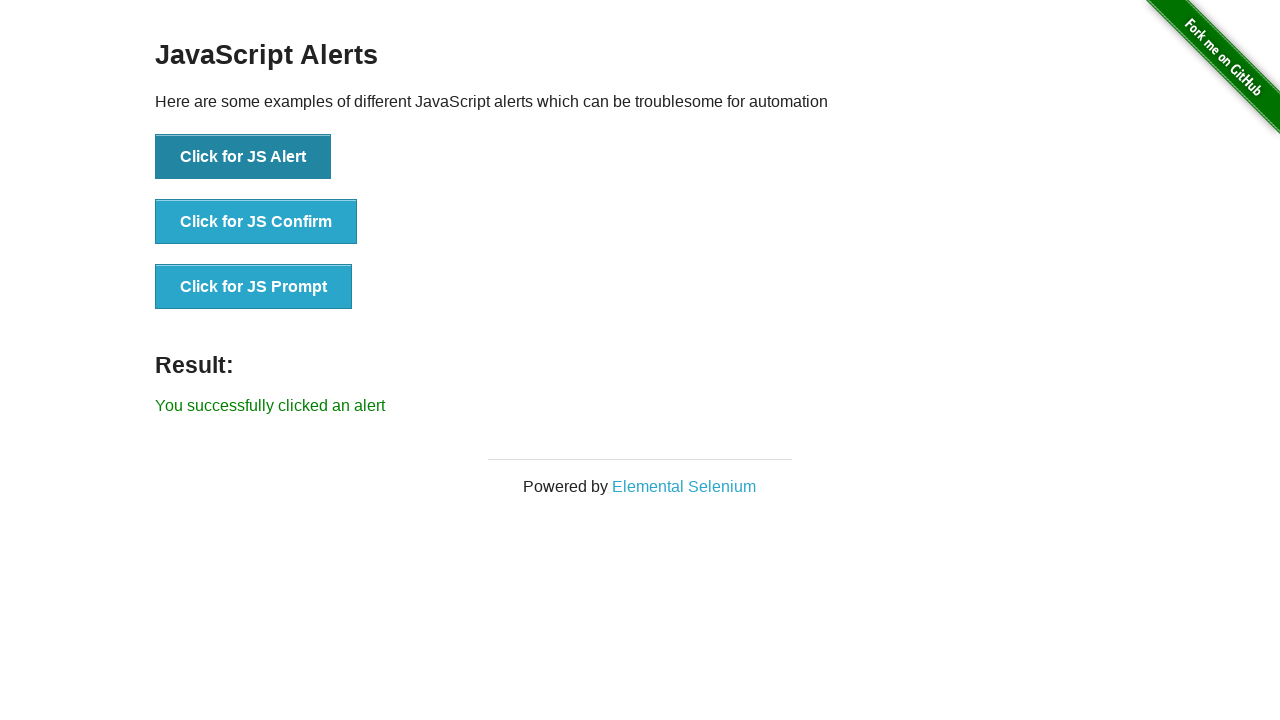

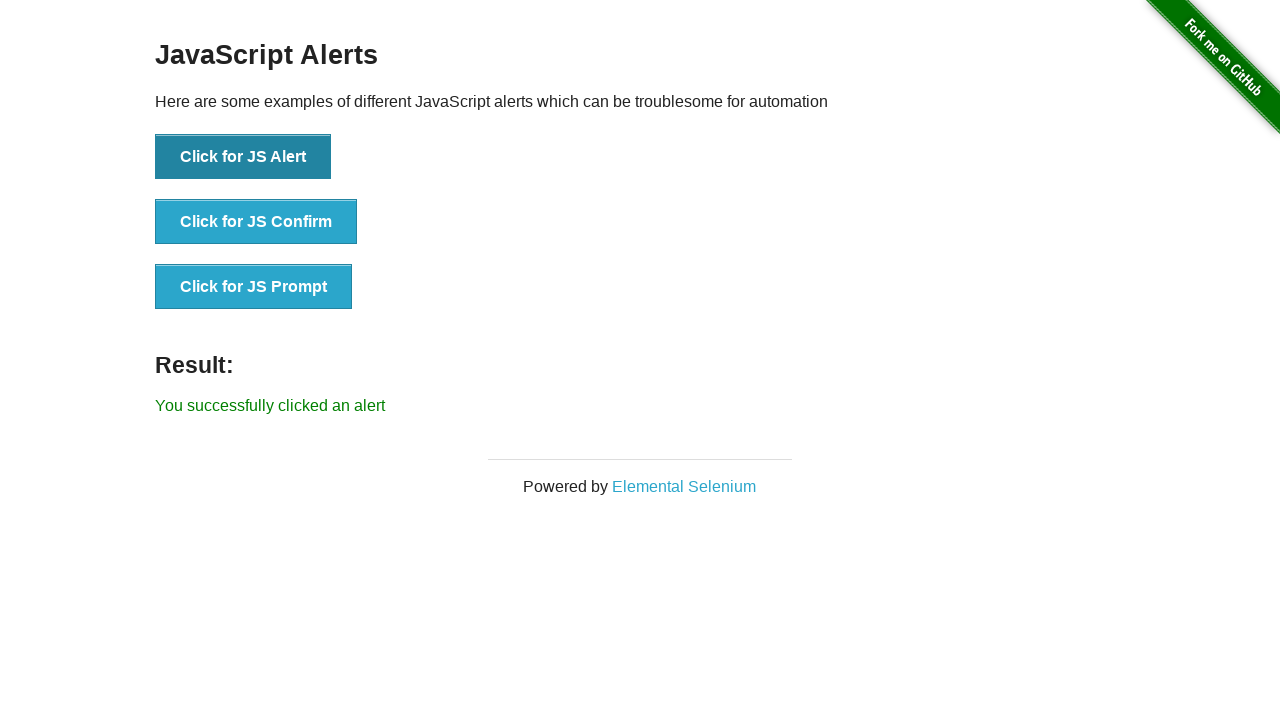